Tests the search functionality on GreenKart e-commerce site by searching for a vegetable and verifying that matching results are displayed

Starting URL: https://rahulshettyacademy.com/seleniumPractise/#/

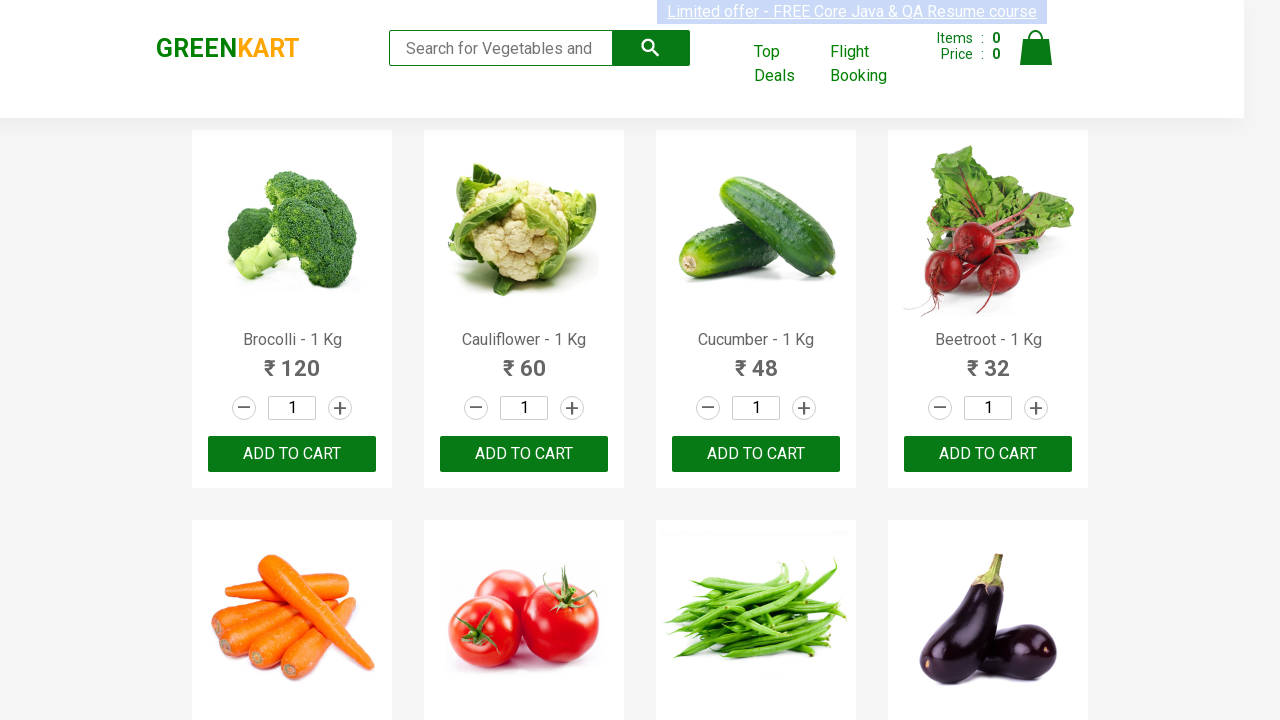

Filled search field with 'Tomato' on input.search-keyword
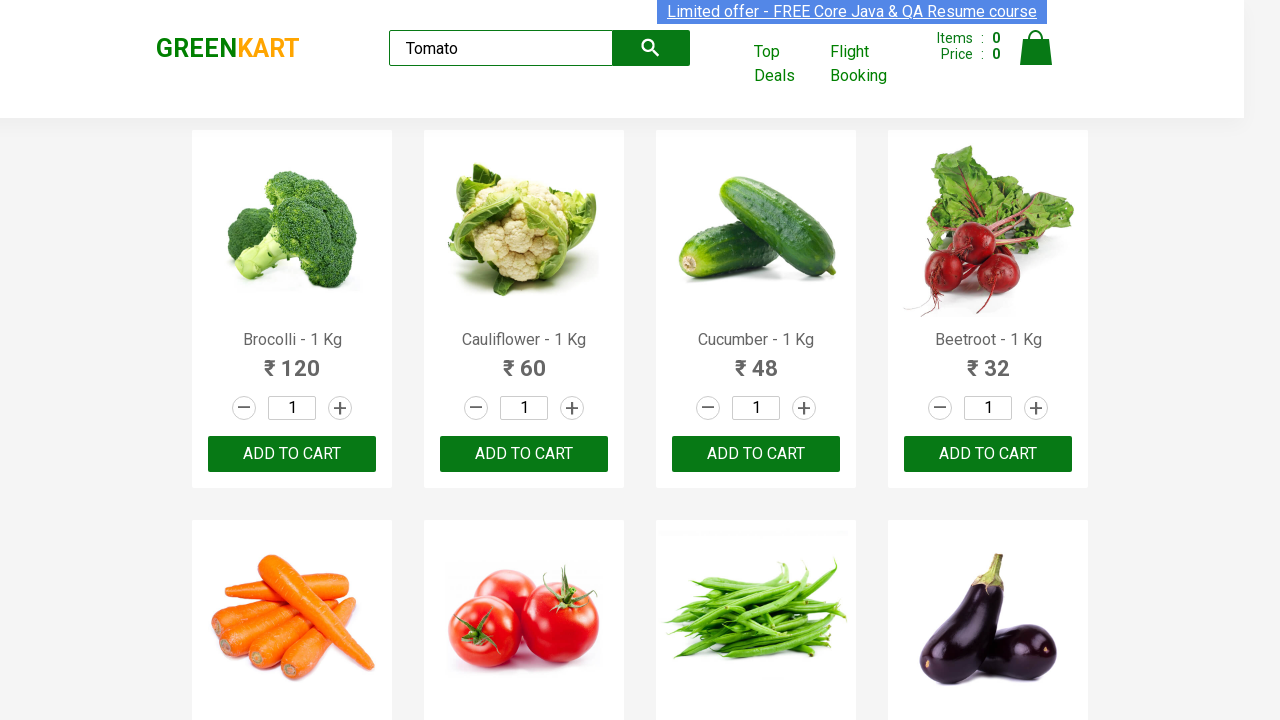

Waited 1 second for search results to filter
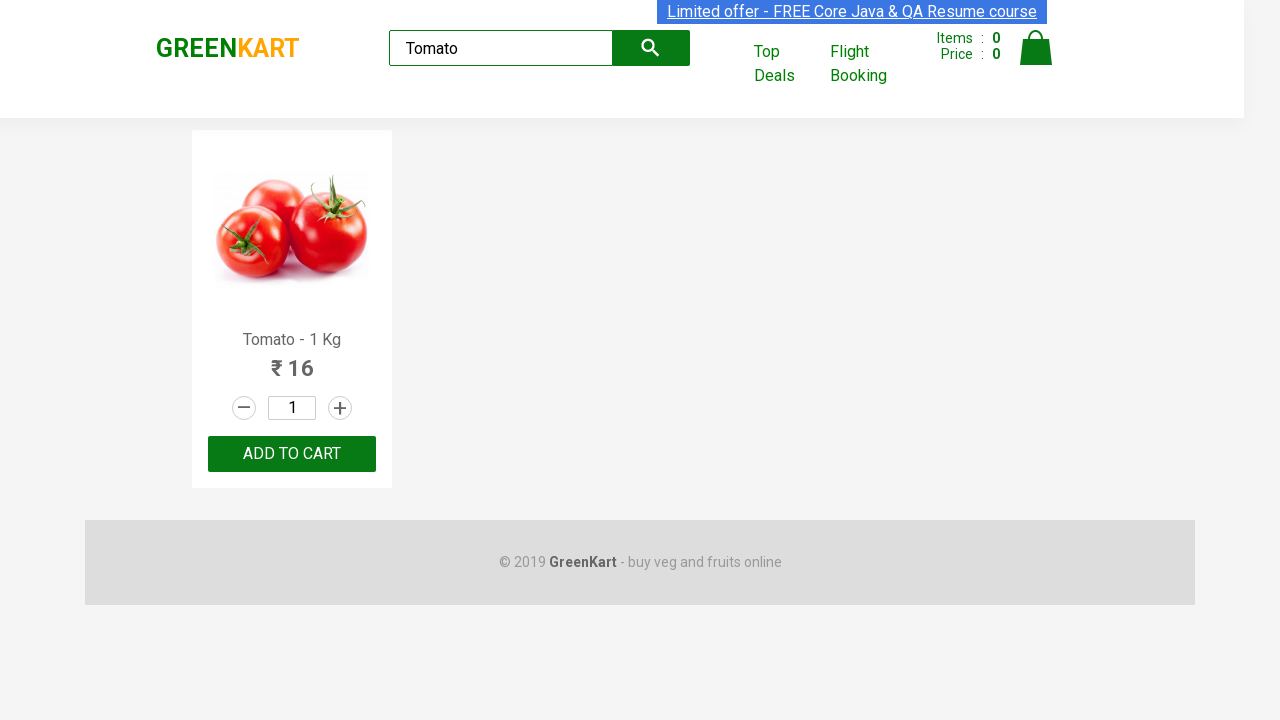

Verified product results are displayed in search results
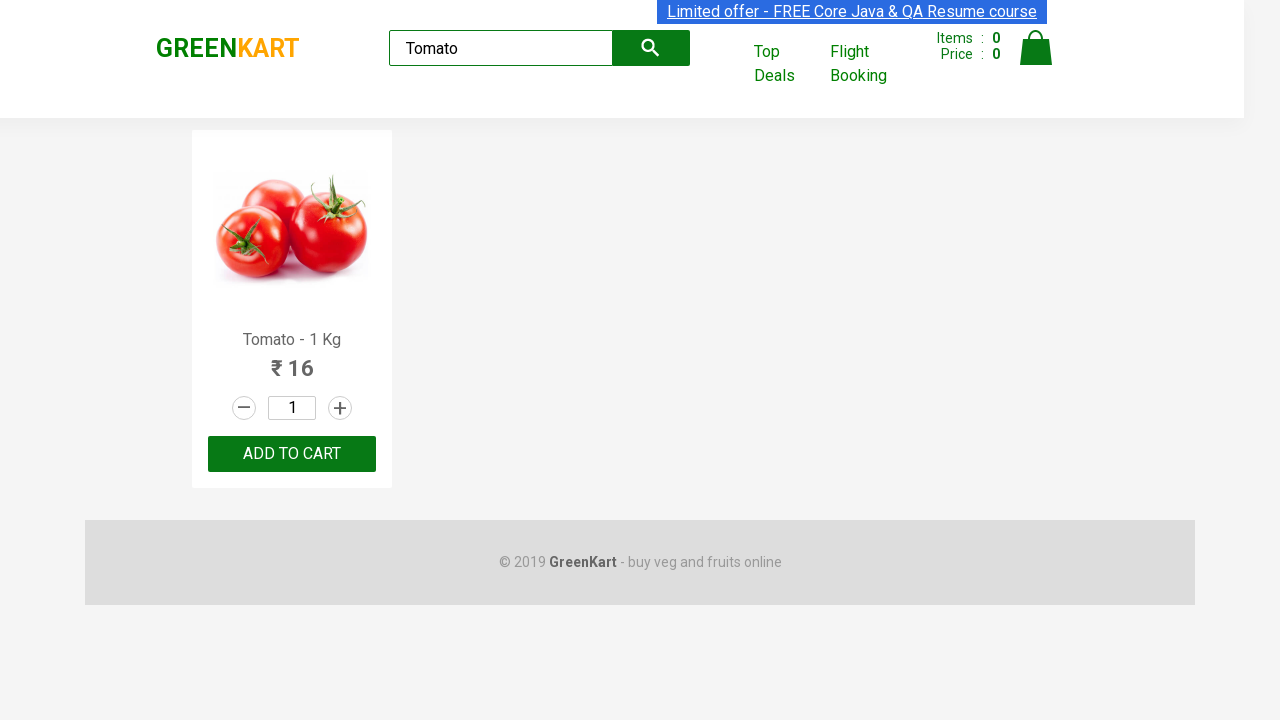

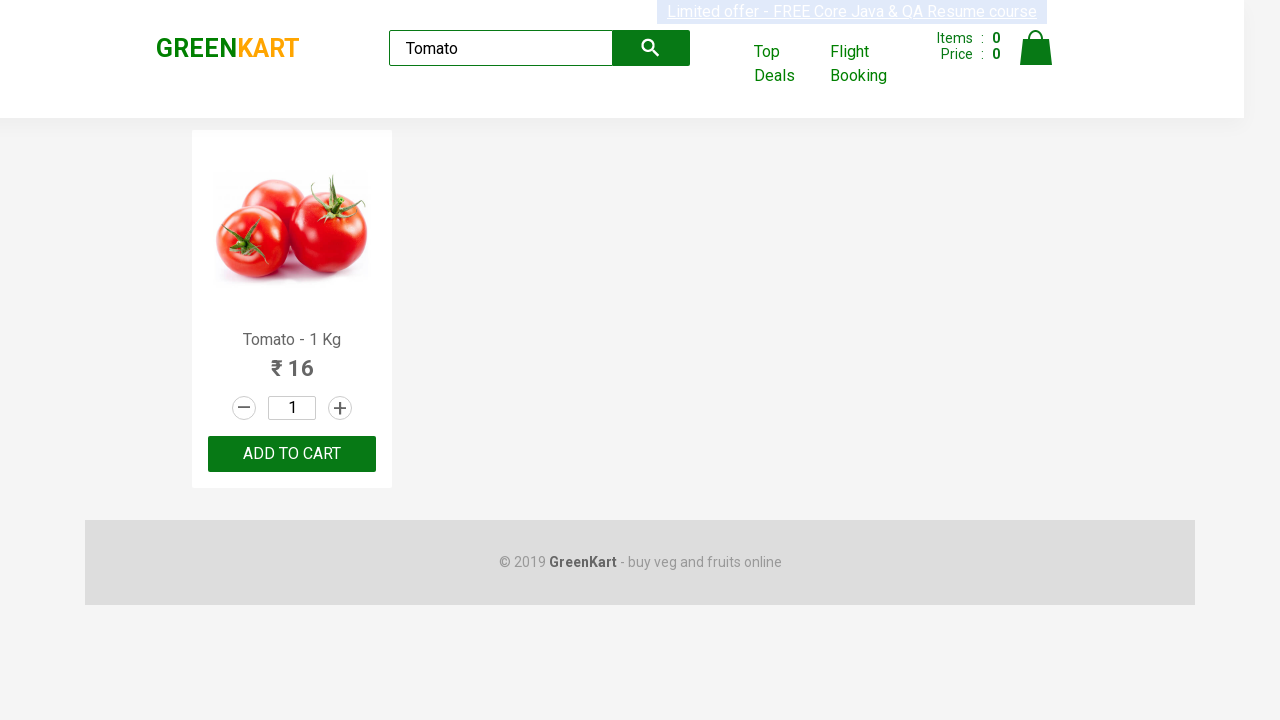